Tests horizontal slider interaction by clicking and dragging the slider element to change its value

Starting URL: https://the-internet.herokuapp.com/horizontal_slider

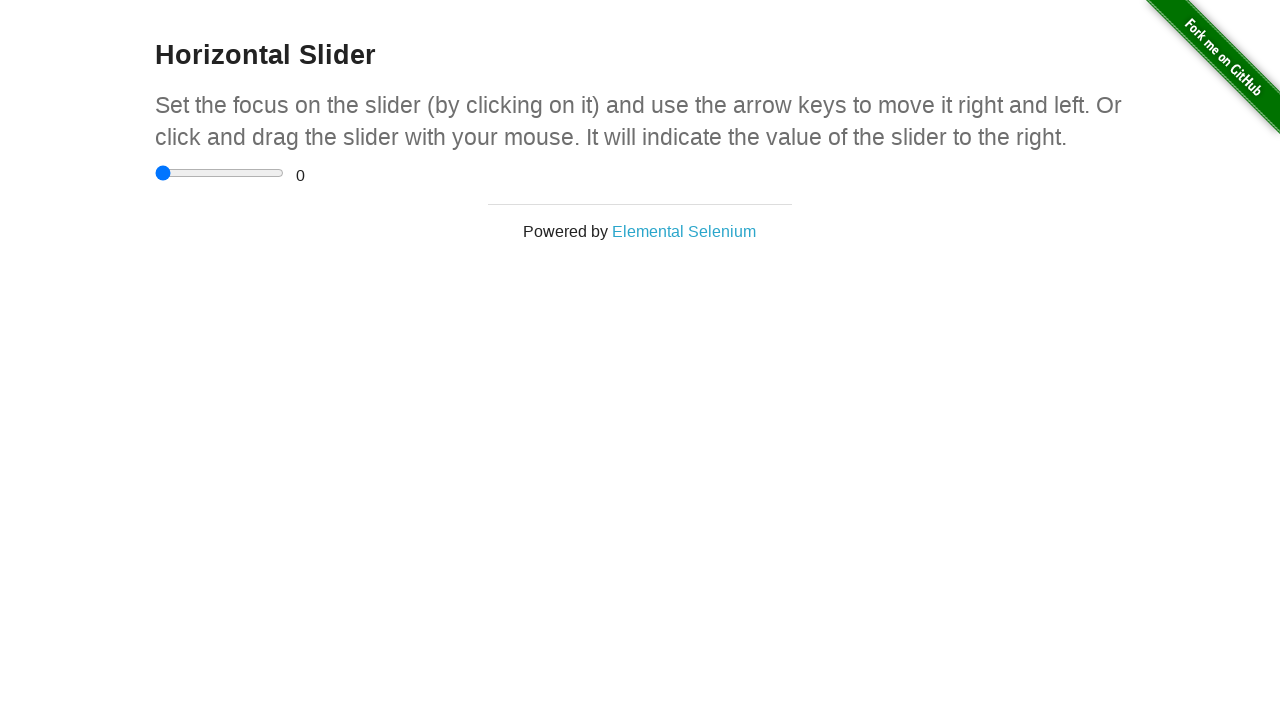

Navigated to horizontal slider test page
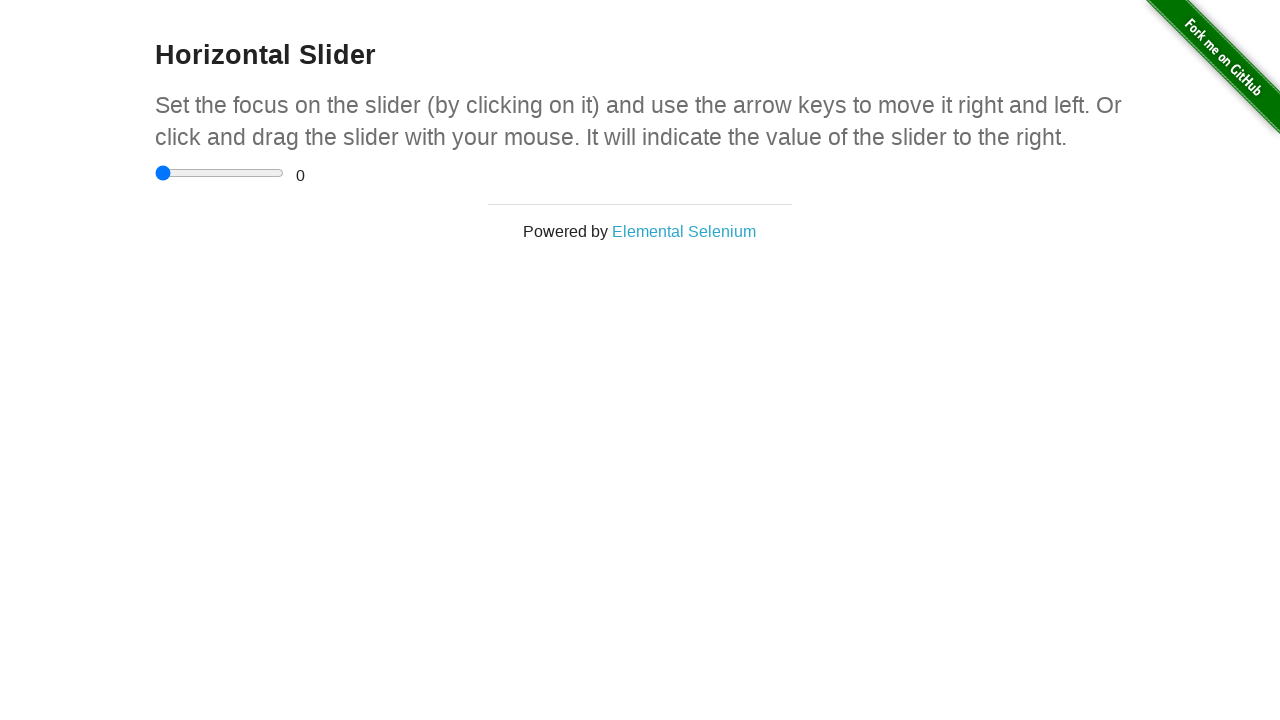

Located horizontal slider element
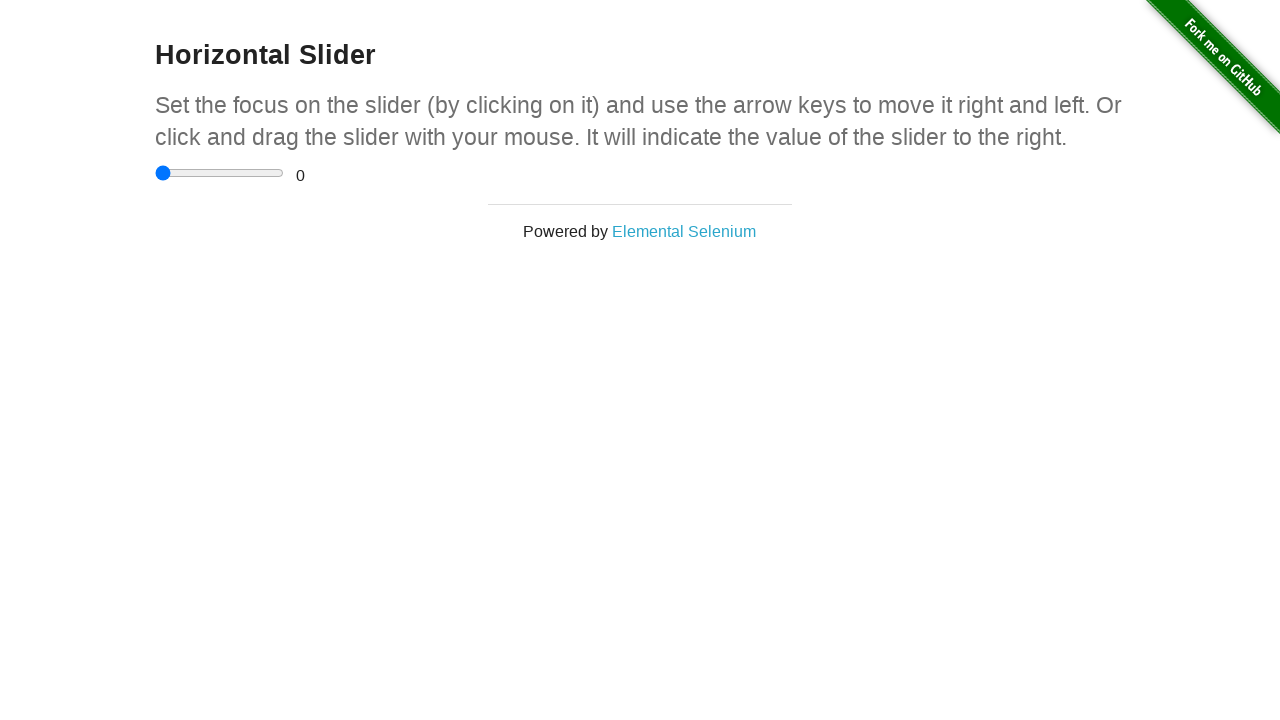

Retrieved slider bounding box dimensions
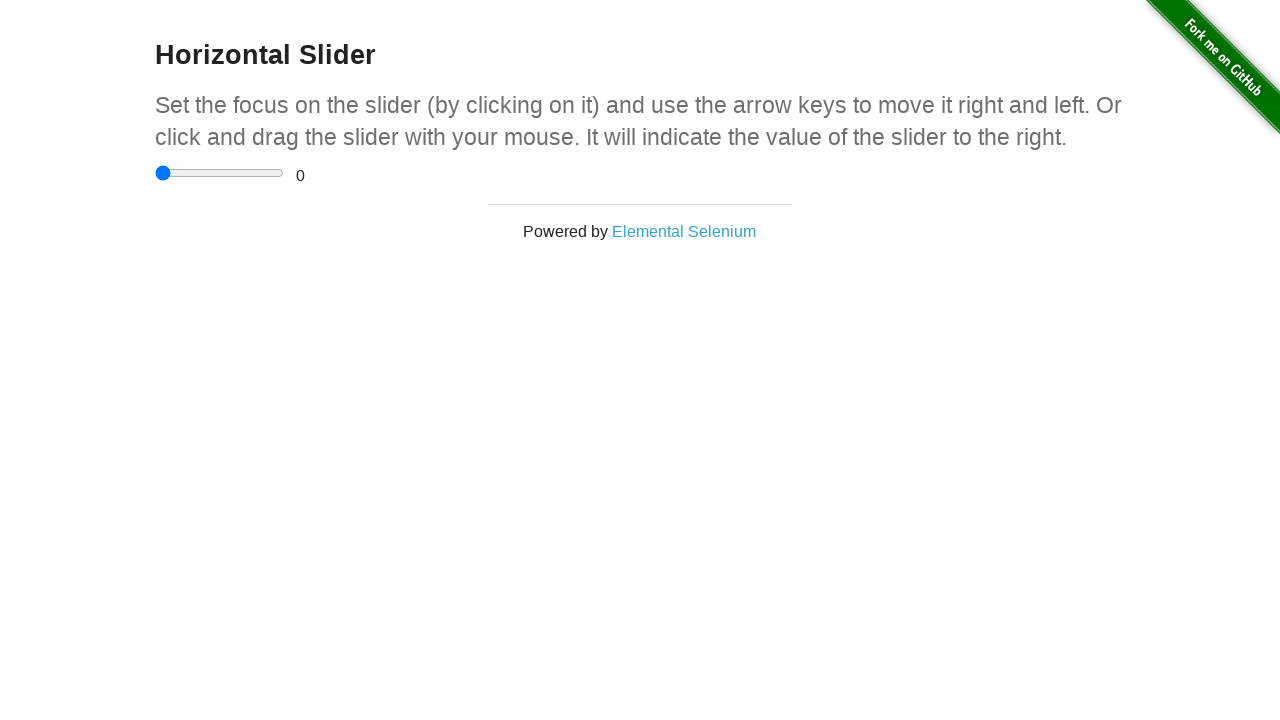

Moved mouse to center of slider at (220, 173)
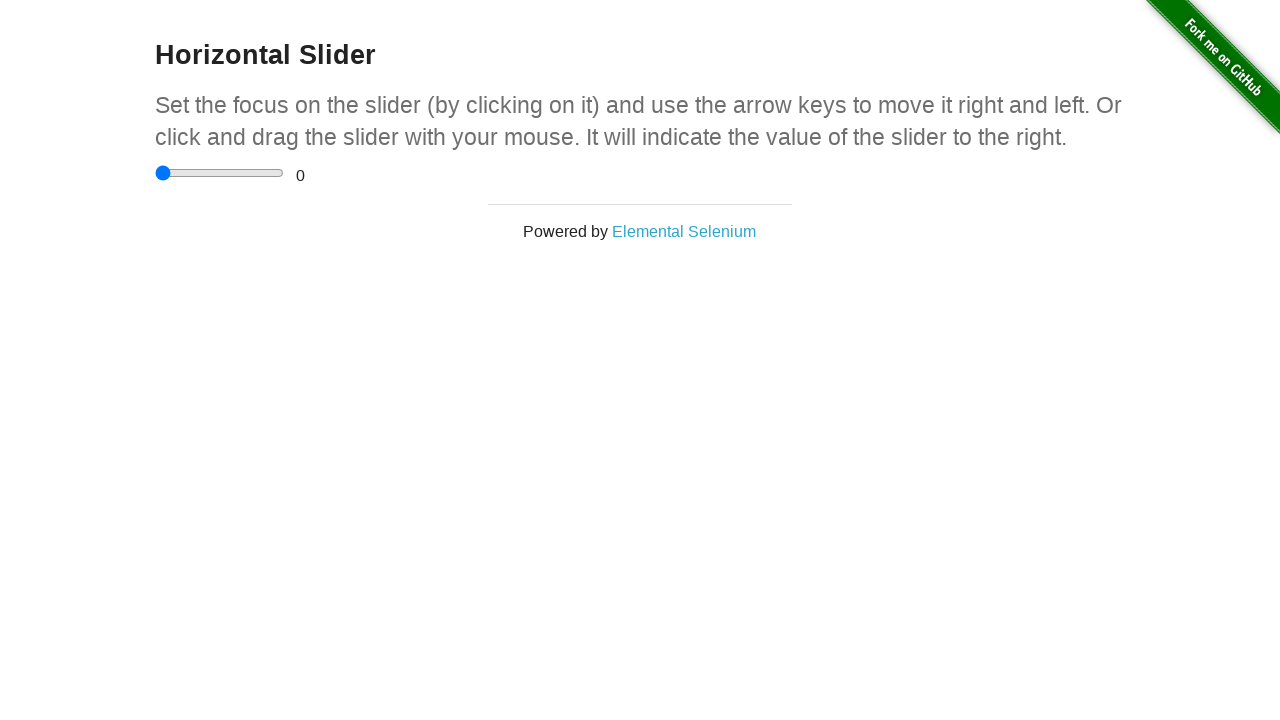

Pressed down mouse button on slider at (220, 173)
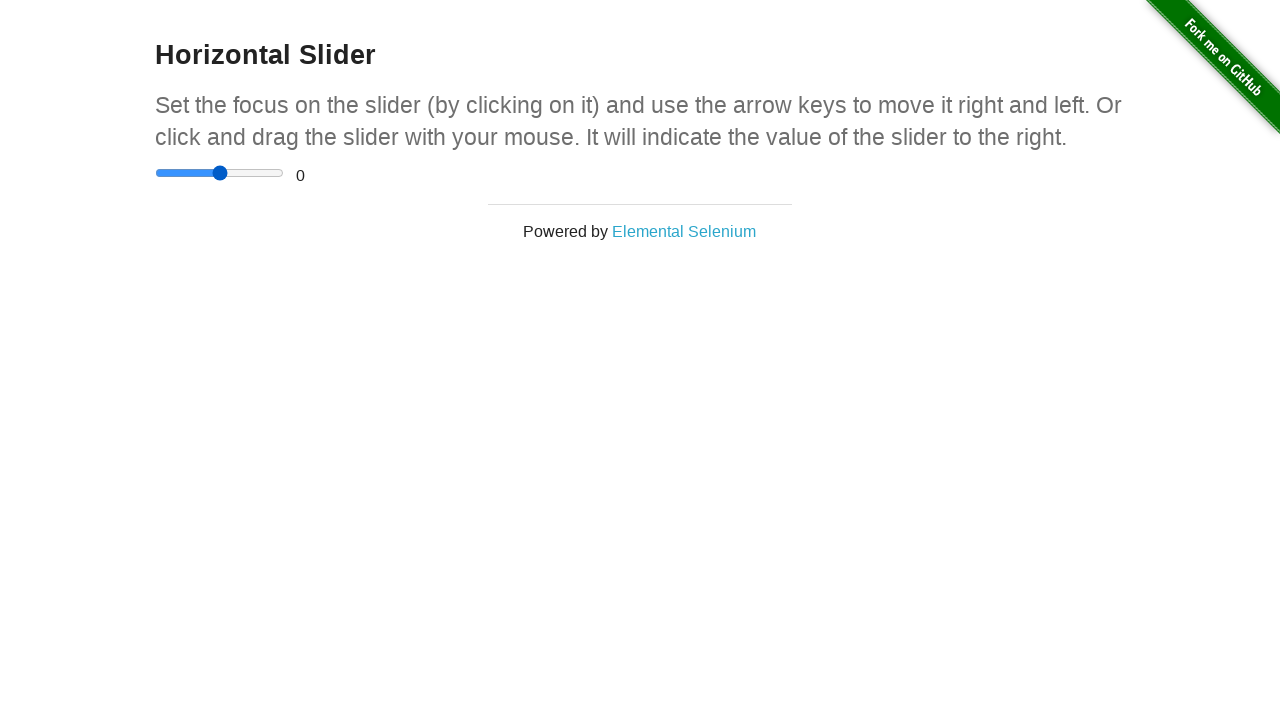

Dragged slider to the right by 1/10th of its width at (232, 173)
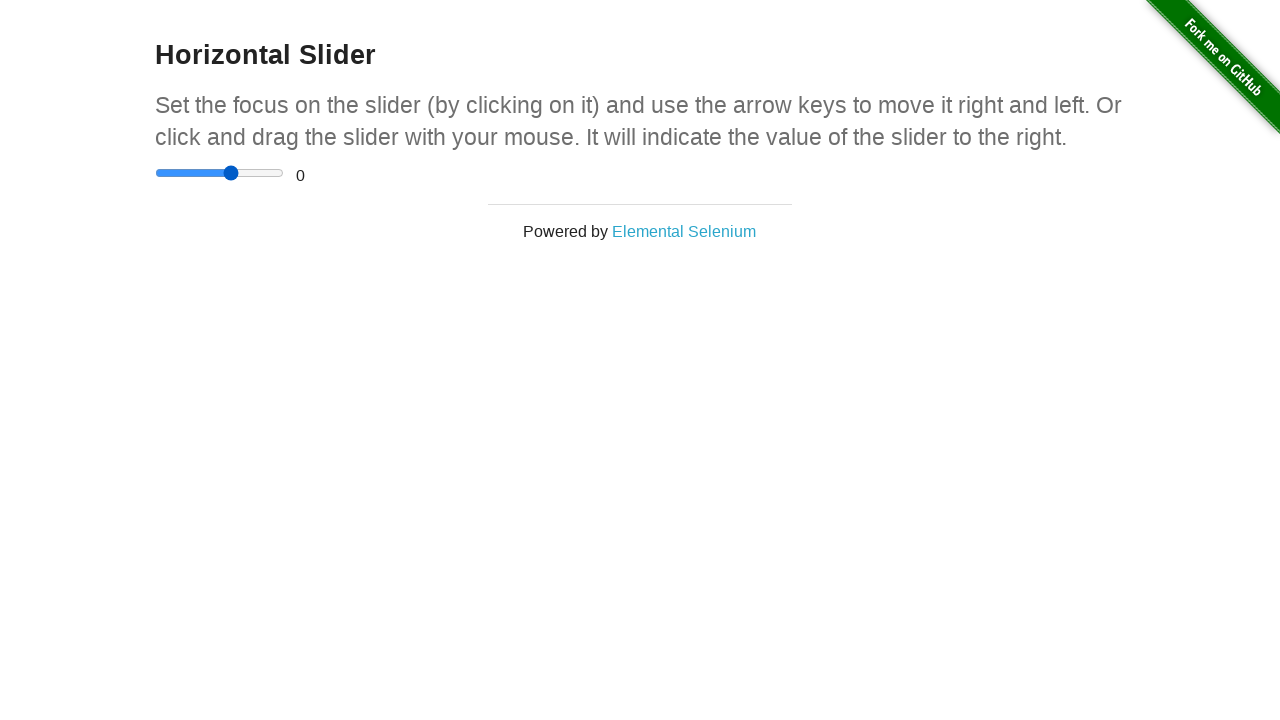

Released mouse button to complete slider drag at (232, 173)
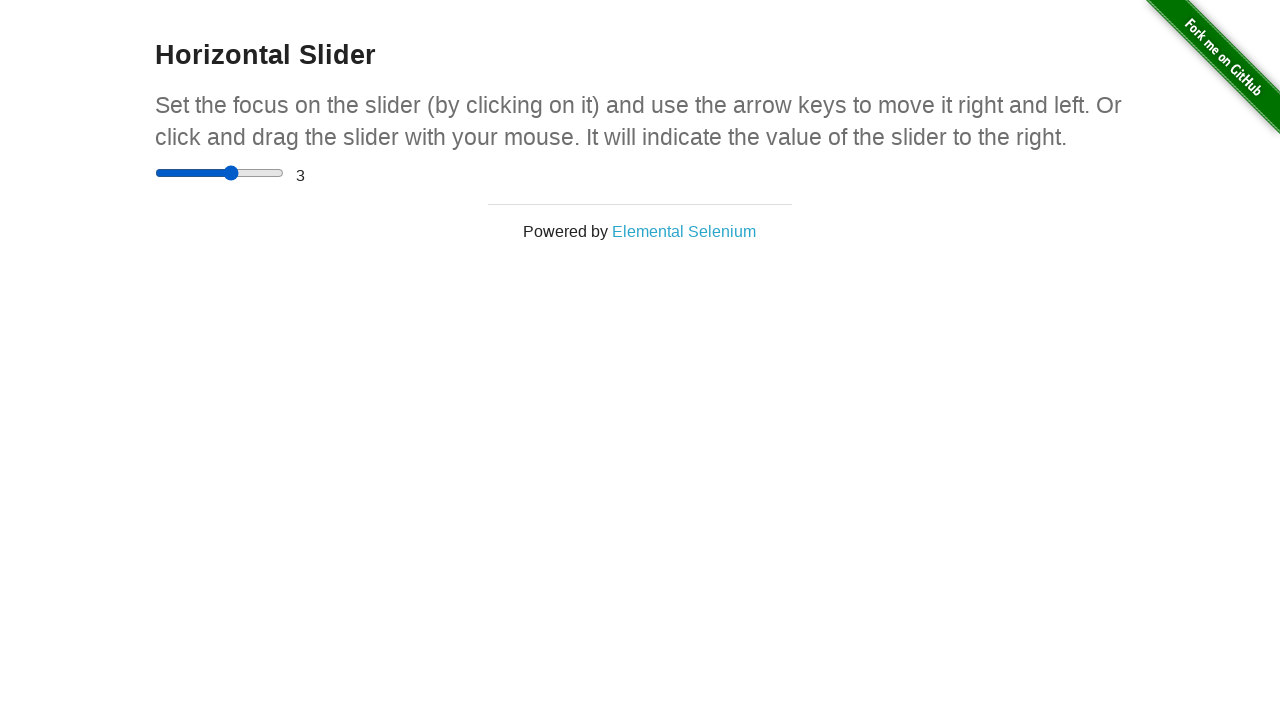

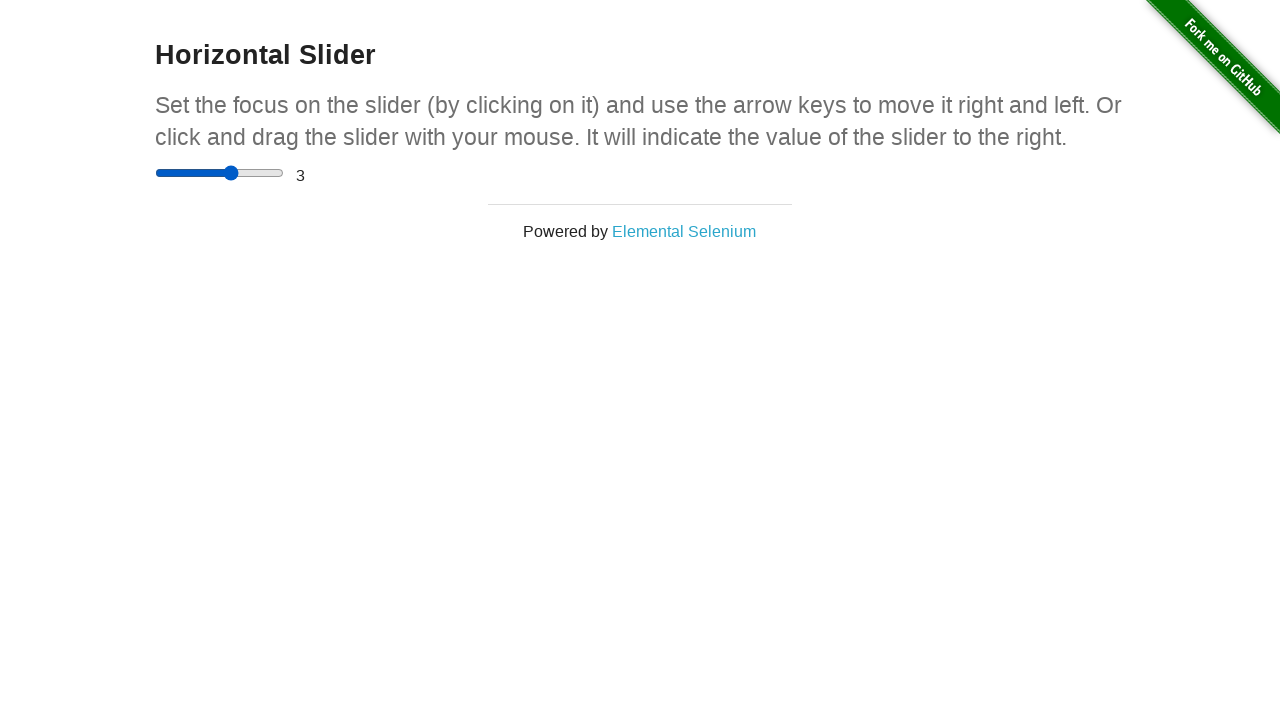